Clicks a checkbox element (likely for Java option) on the checkbox practice page

Starting URL: https://www.leafground.com/checkbox.xhtml

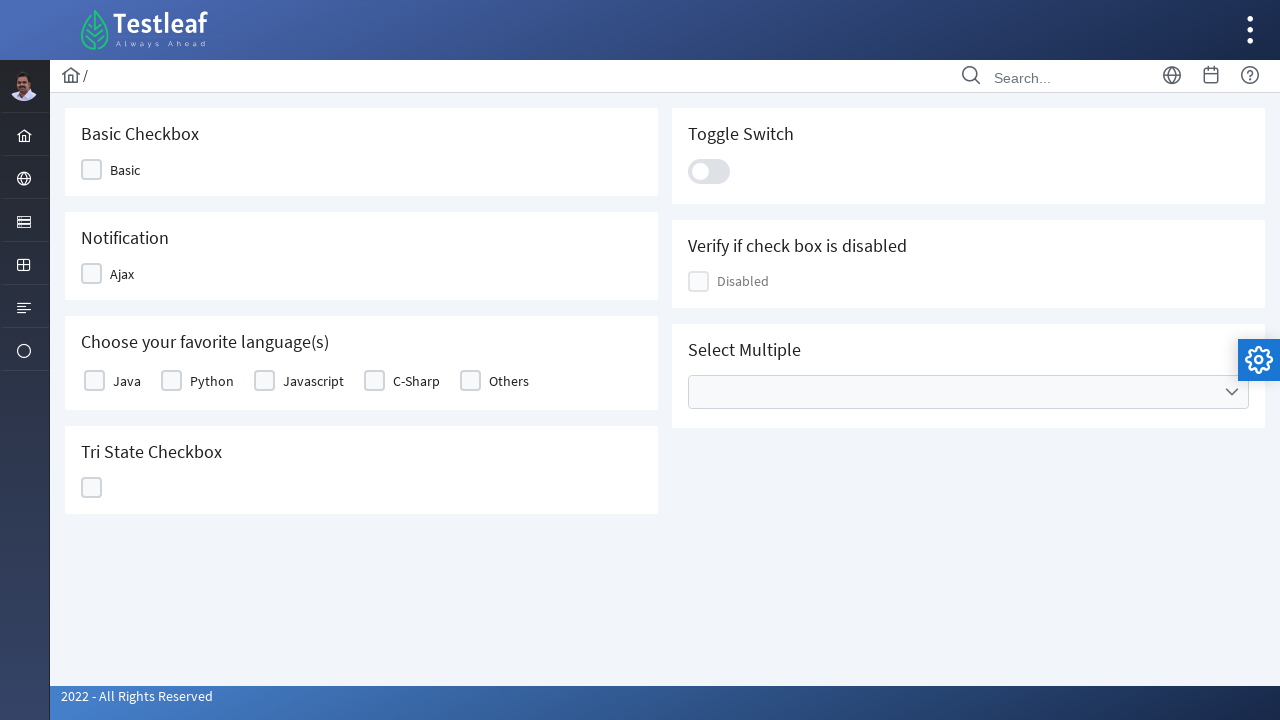

Navigated to checkbox practice page
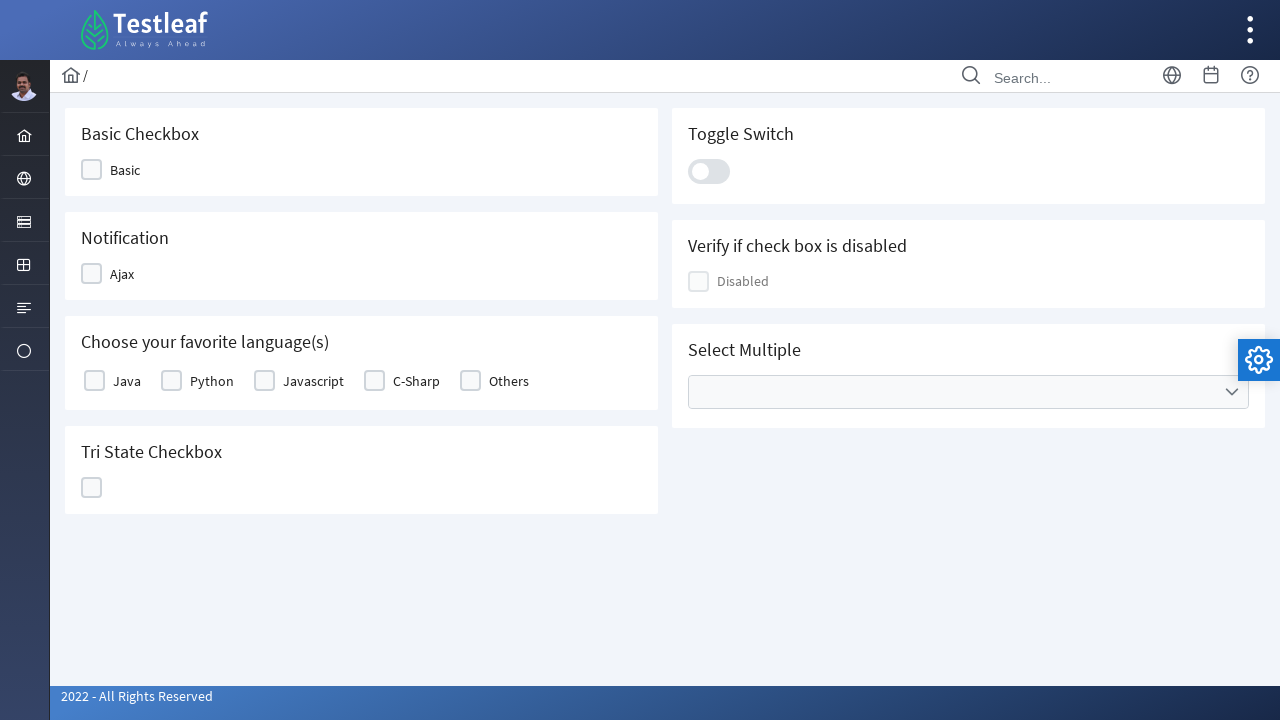

Clicked Java checkbox element at (94, 381) on xpath=//*[@id='j_idt87:basic']/tbody/tr/td[1]/div/div[2]
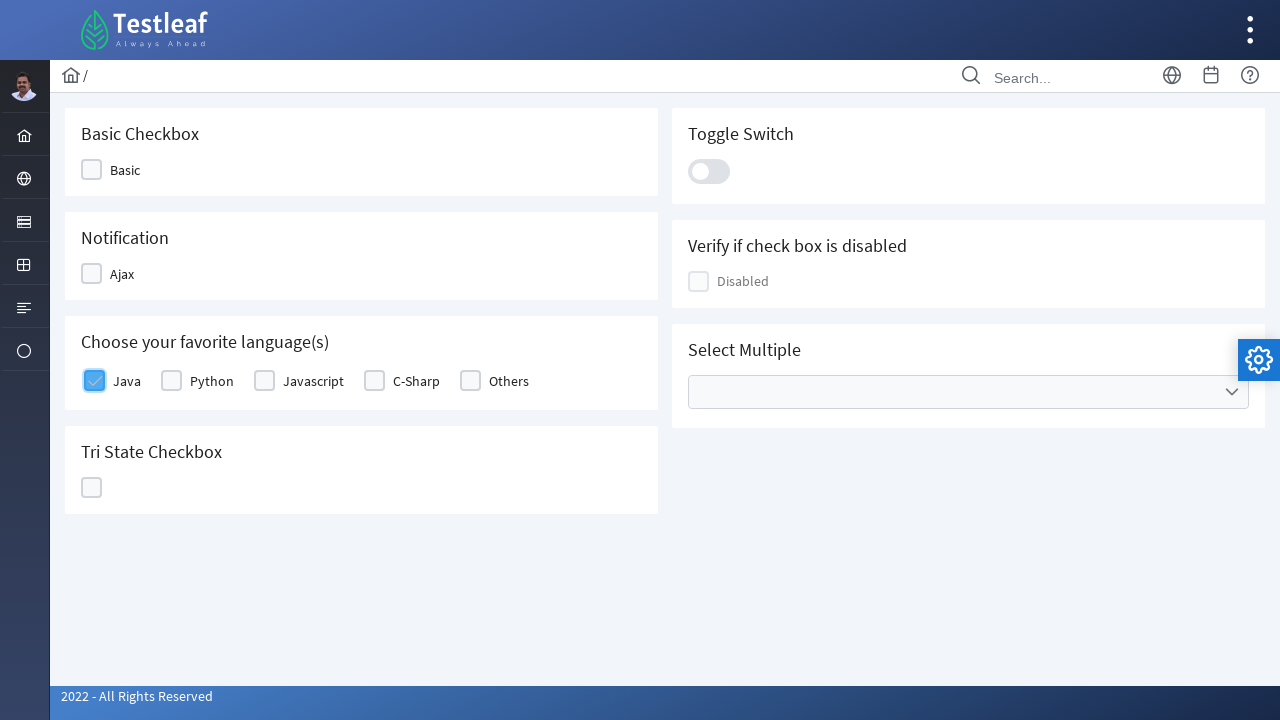

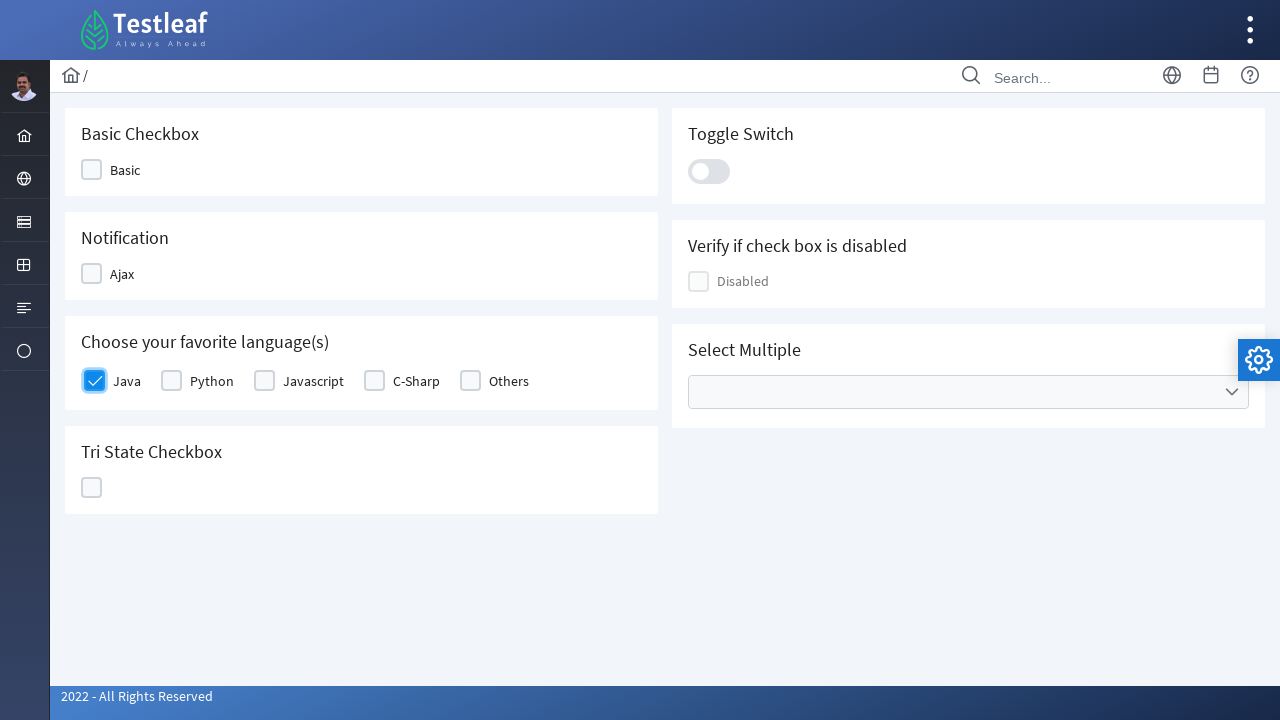